Tests that signup fails when fields contain only special characters

Starting URL: https://selenium-blog.herokuapp.com/

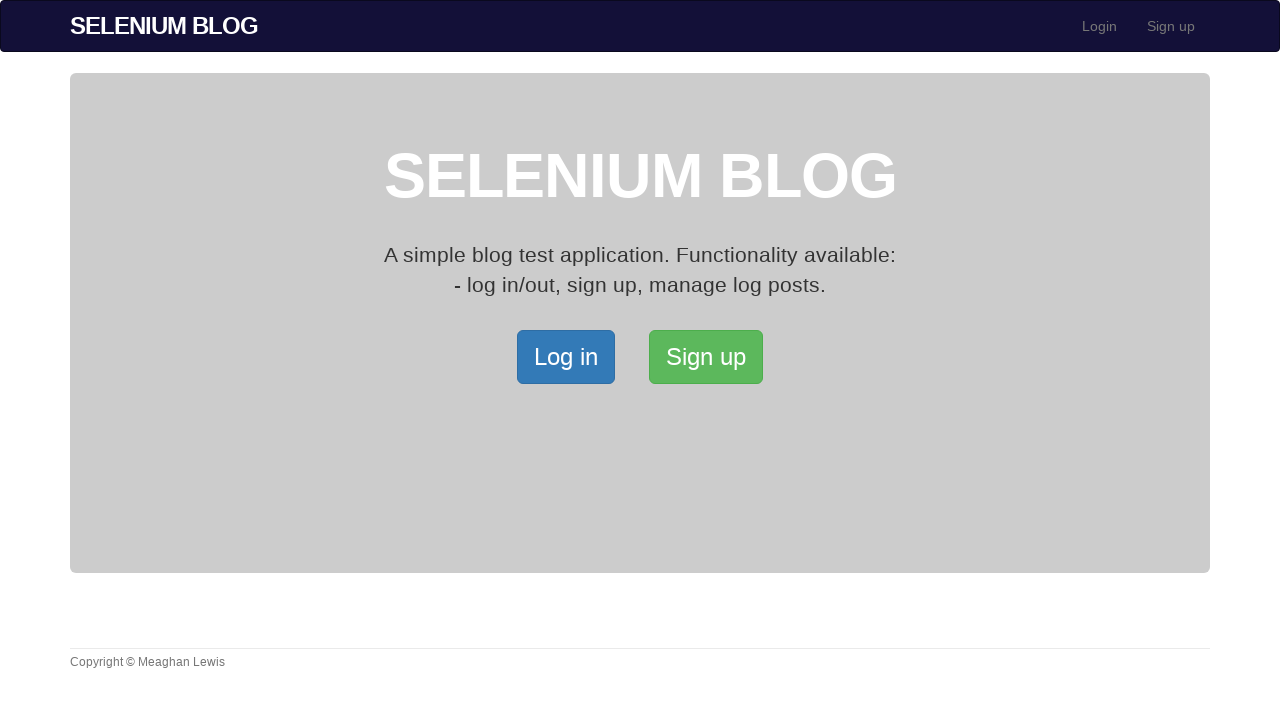

Clicked signup link in nav menu at (1171, 26) on xpath=//*[@id='bs-example-navbar-collapse-1']/ul/li[2]/a
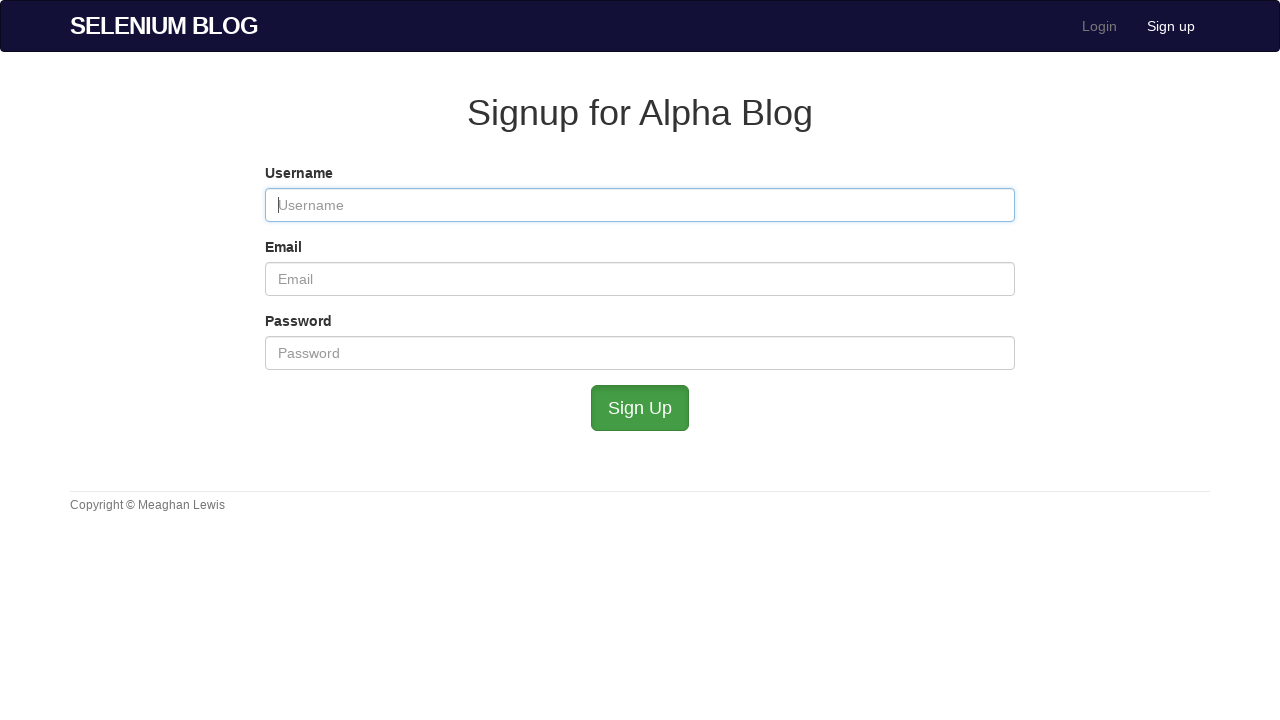

Filled username field with special characters ',.'' on #user_username
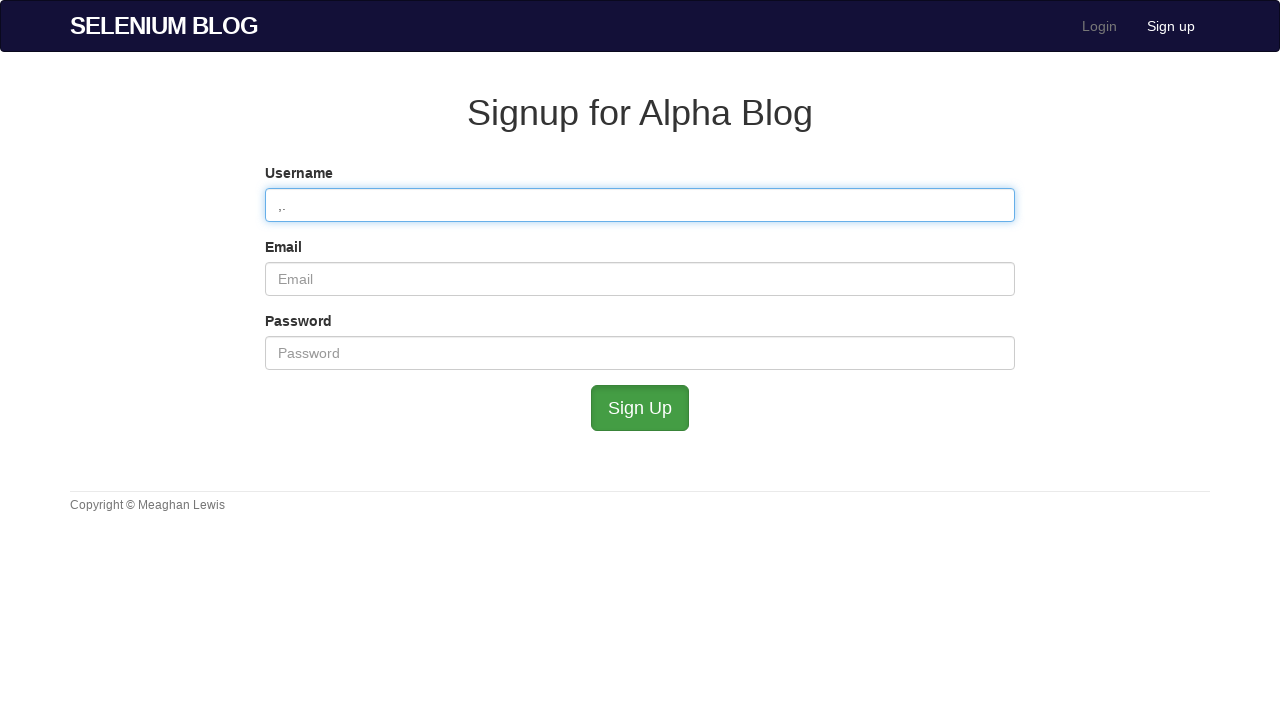

Filled email field with special characters ',.'' on #user_email
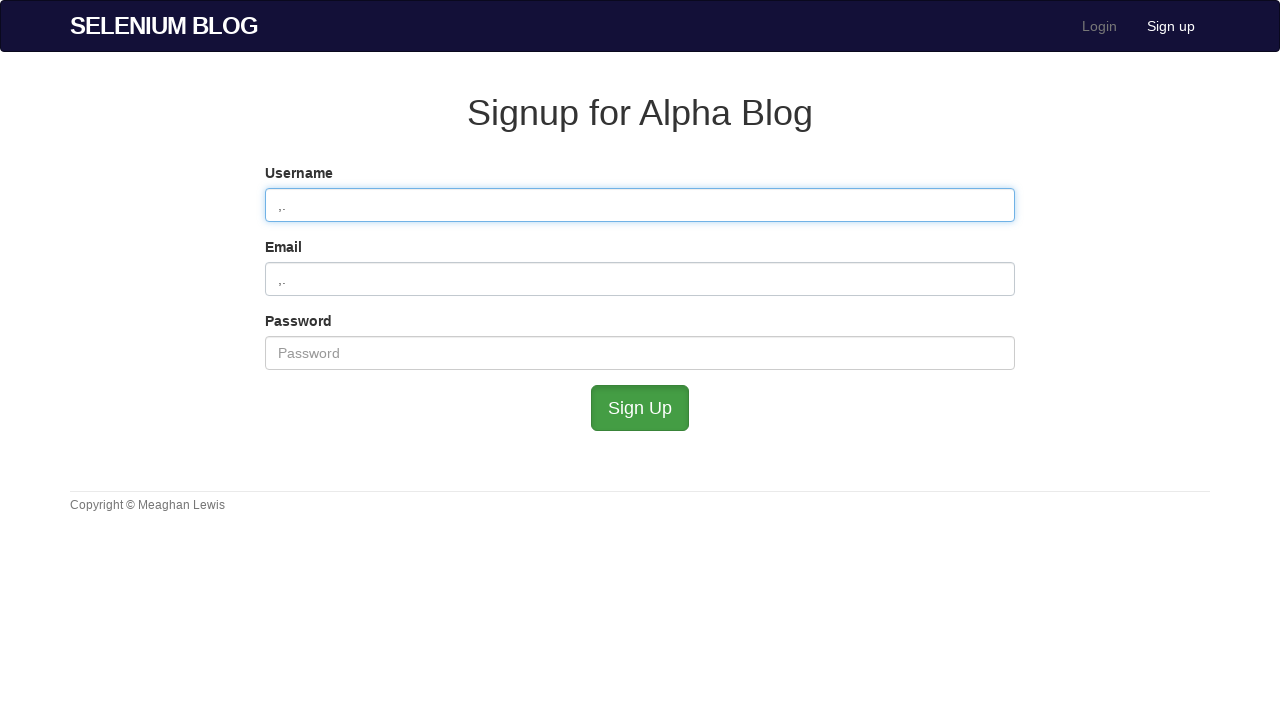

Filled password field with special characters ',.'' on #user_password
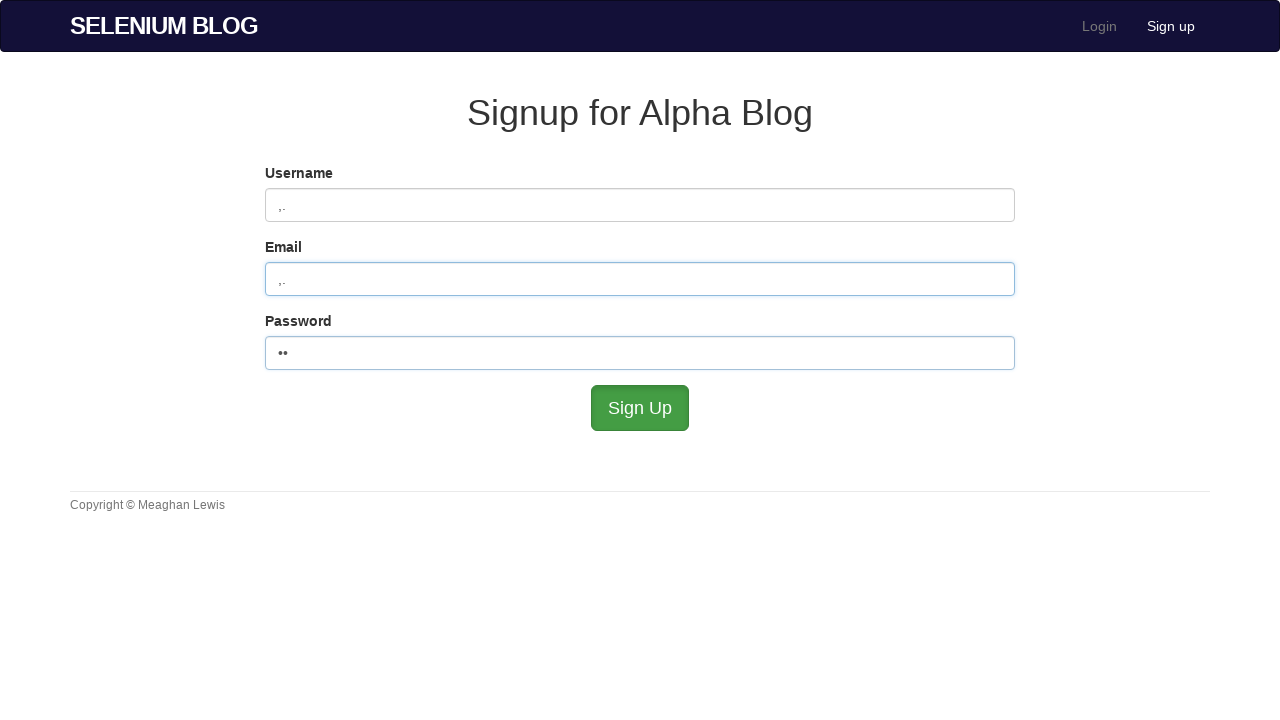

Clicked signup button - validation should fail at (640, 408) on #submit
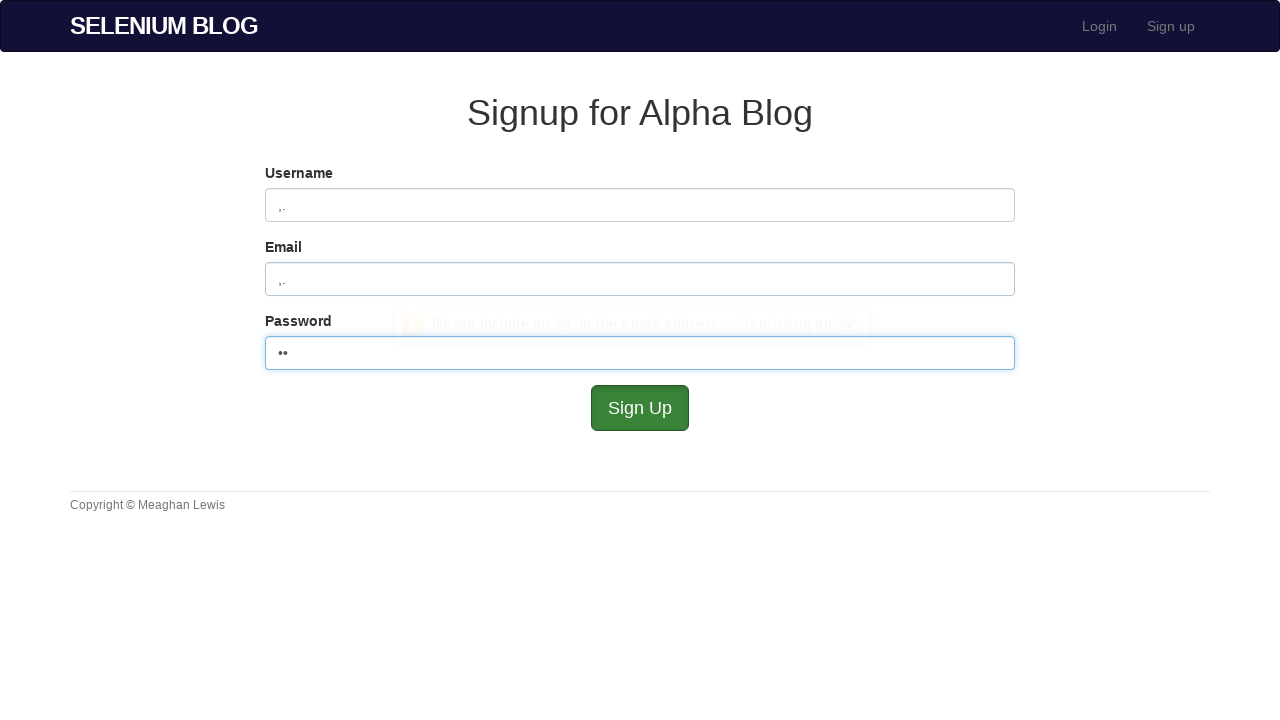

Clicked Login link in nav menu at (1100, 26) on xpath=//*[@id='bs-example-navbar-collapse-1']/ul/li[1]/a
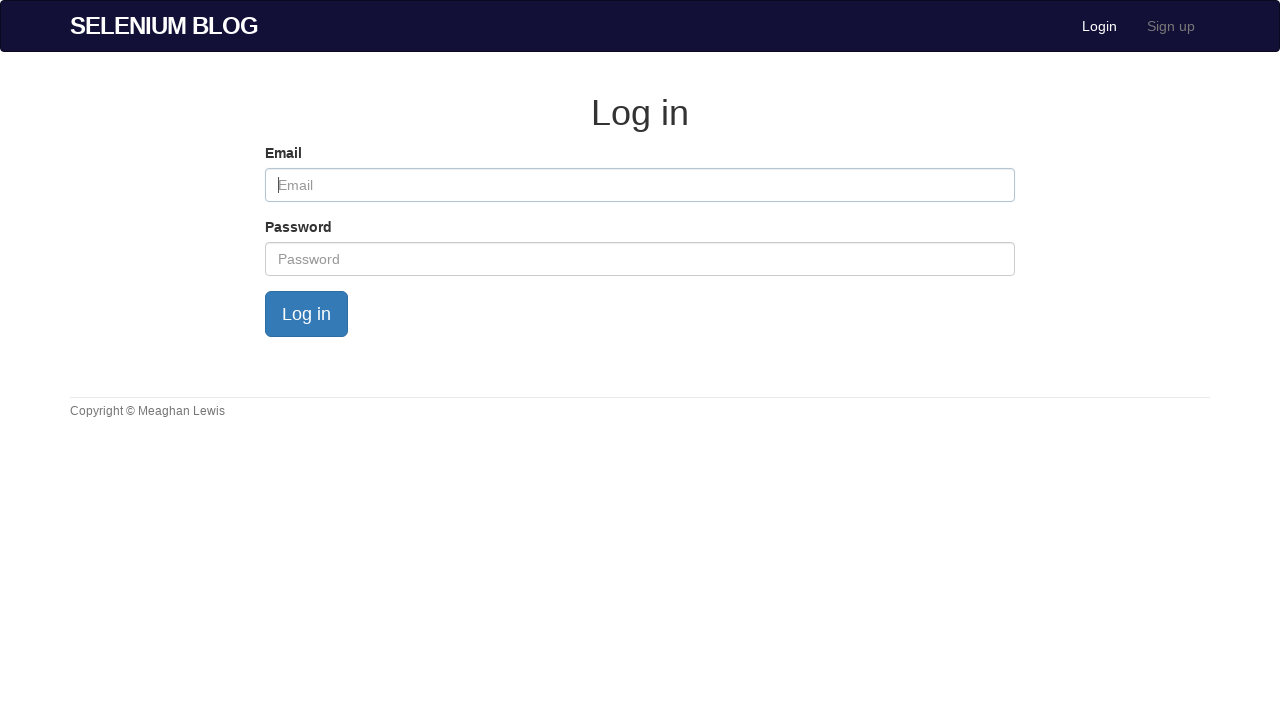

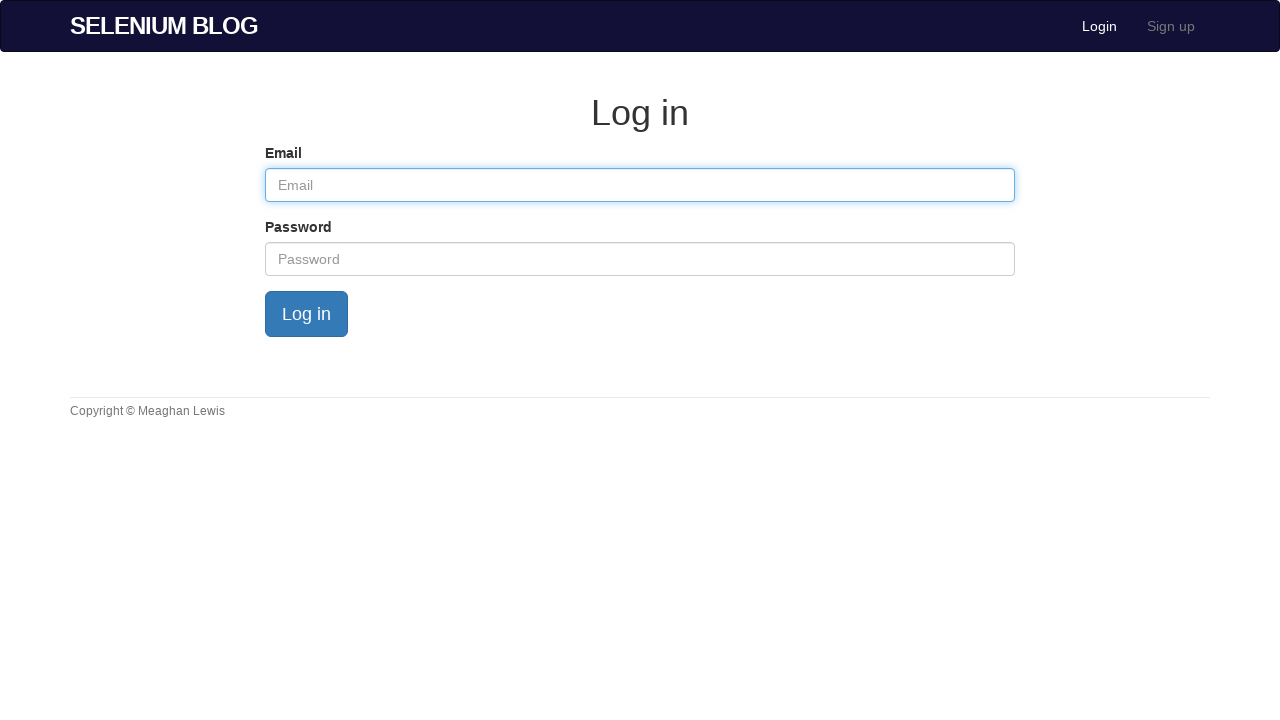